Tests file download functionality by clicking the download button on the file handling page

Starting URL: https://letcode.in/file

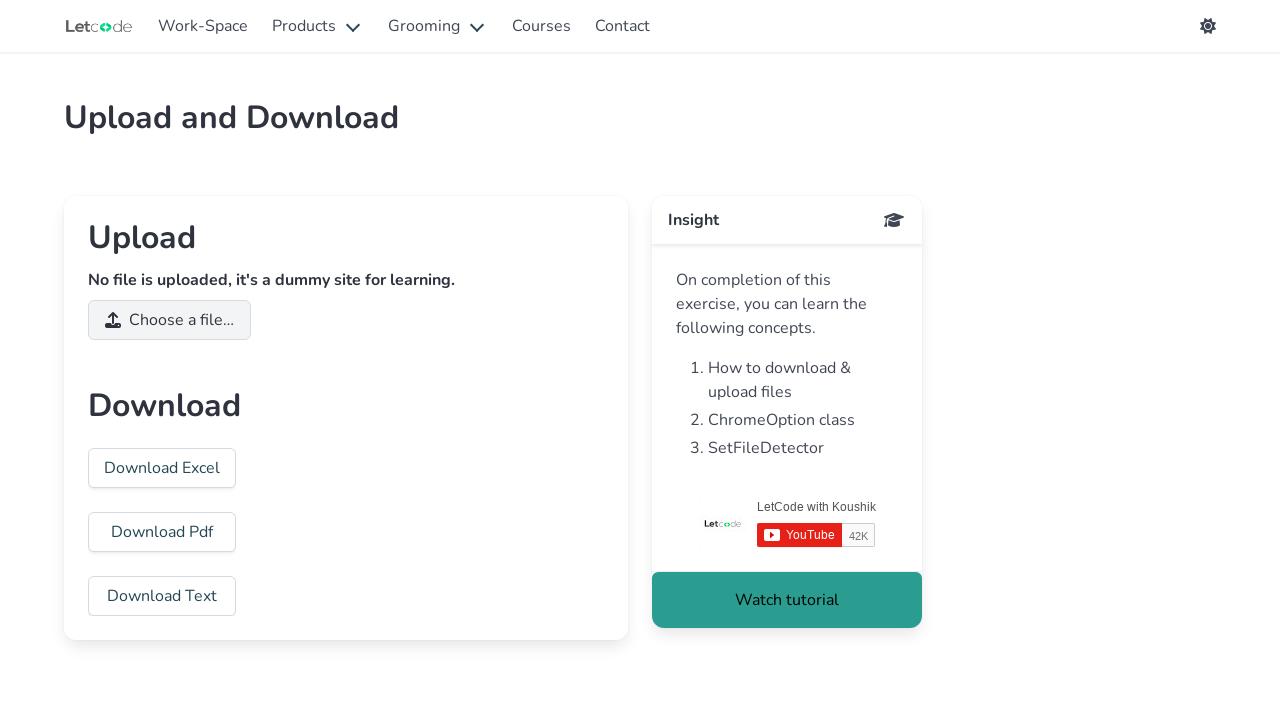

Clicked the first download button to trigger file download at (162, 468) on xpath=//button[@class='button'][1]
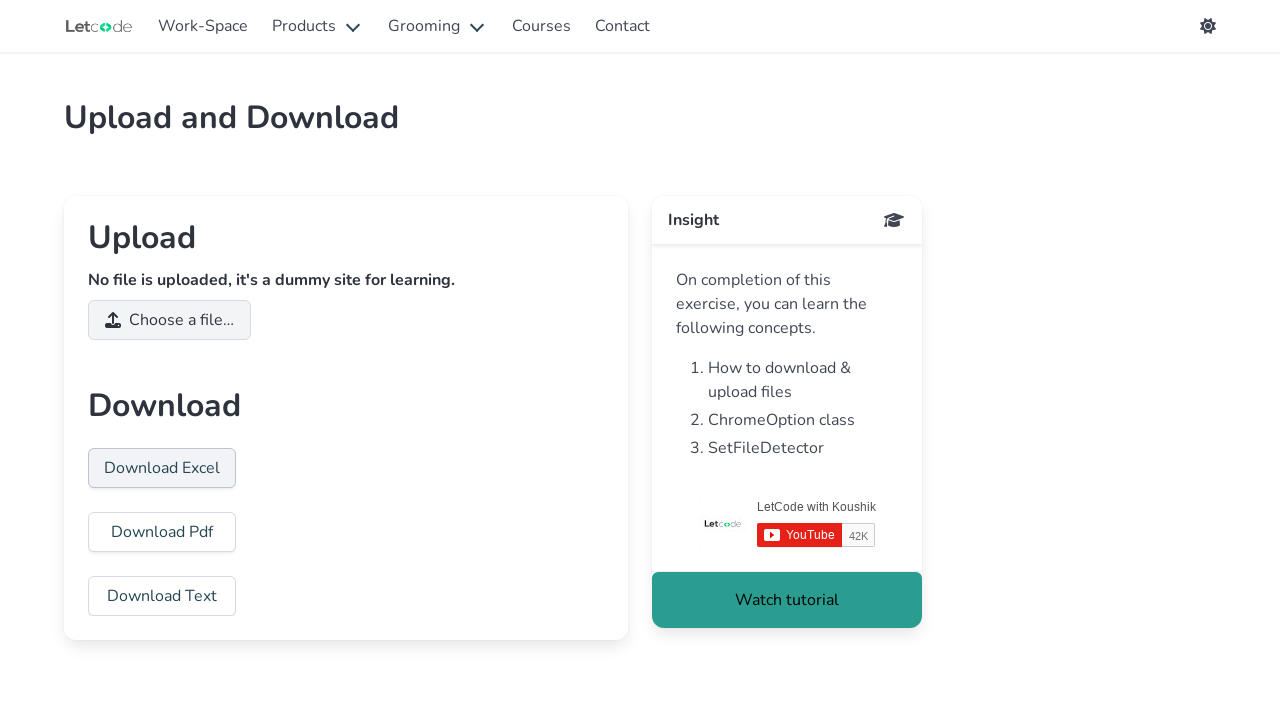

Waited for file download to initiate
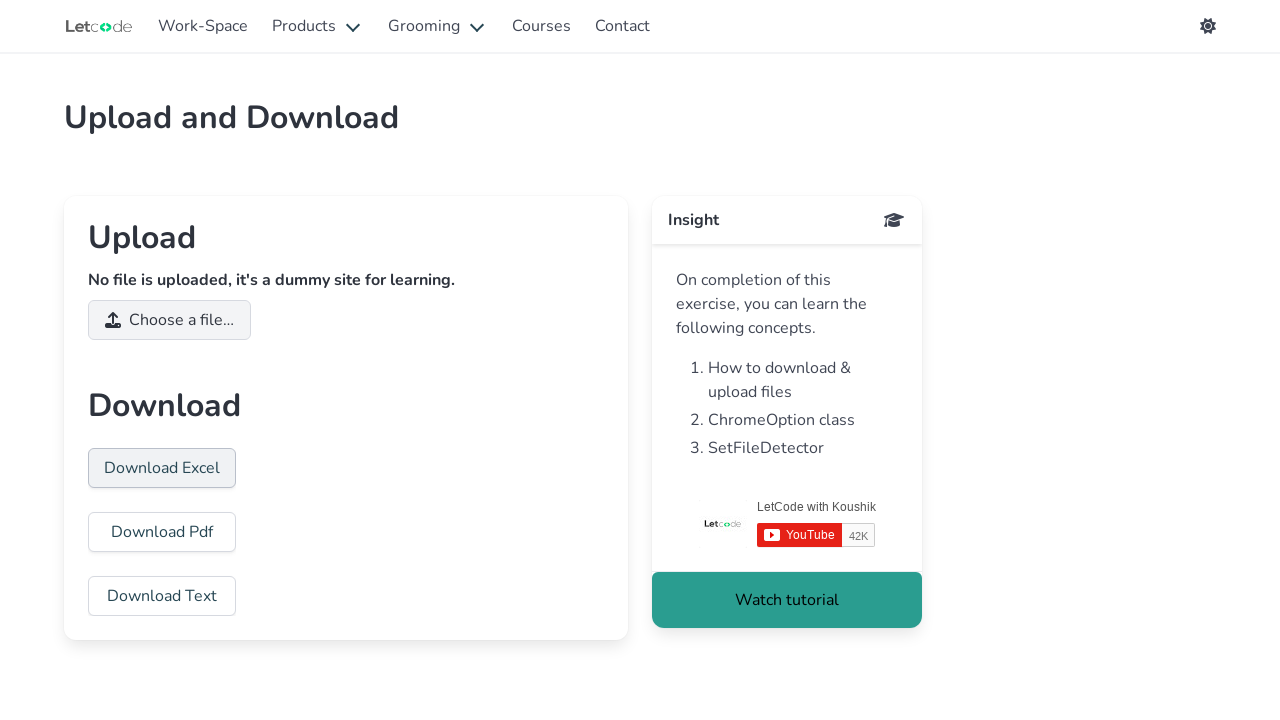

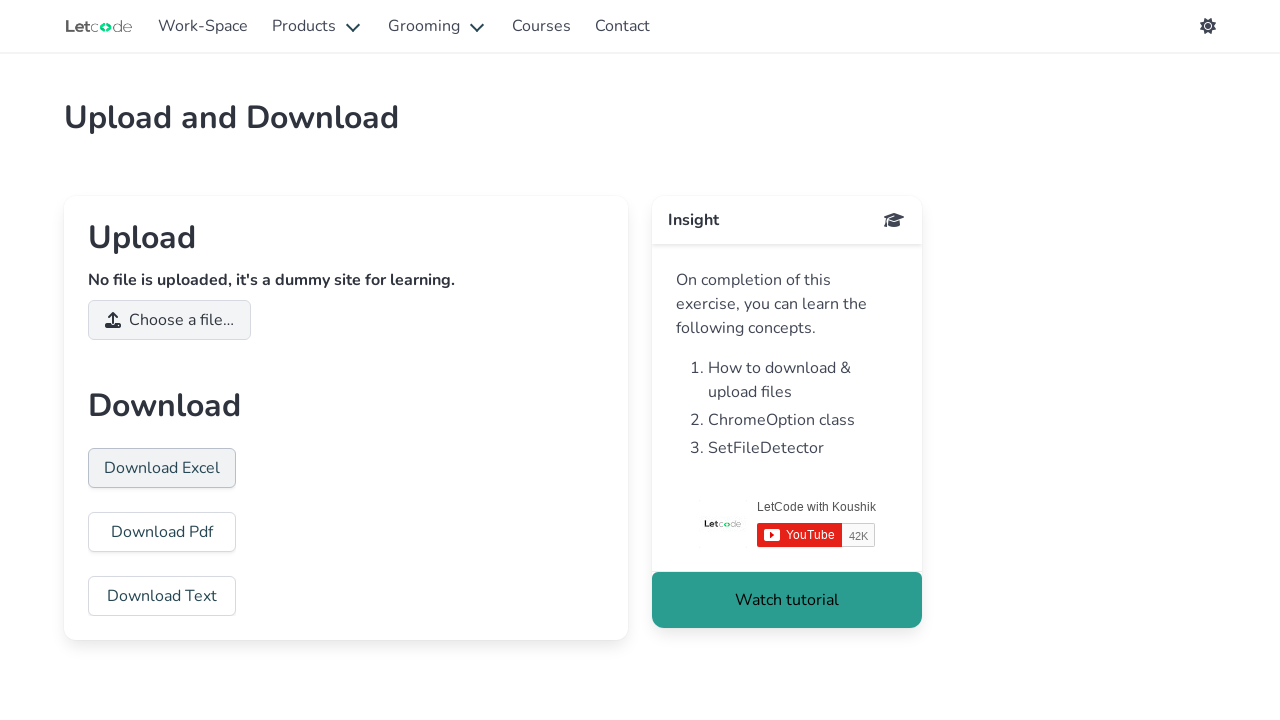